Tests that pressing Escape cancels edits and reverts to original text

Starting URL: https://demo.playwright.dev/todomvc

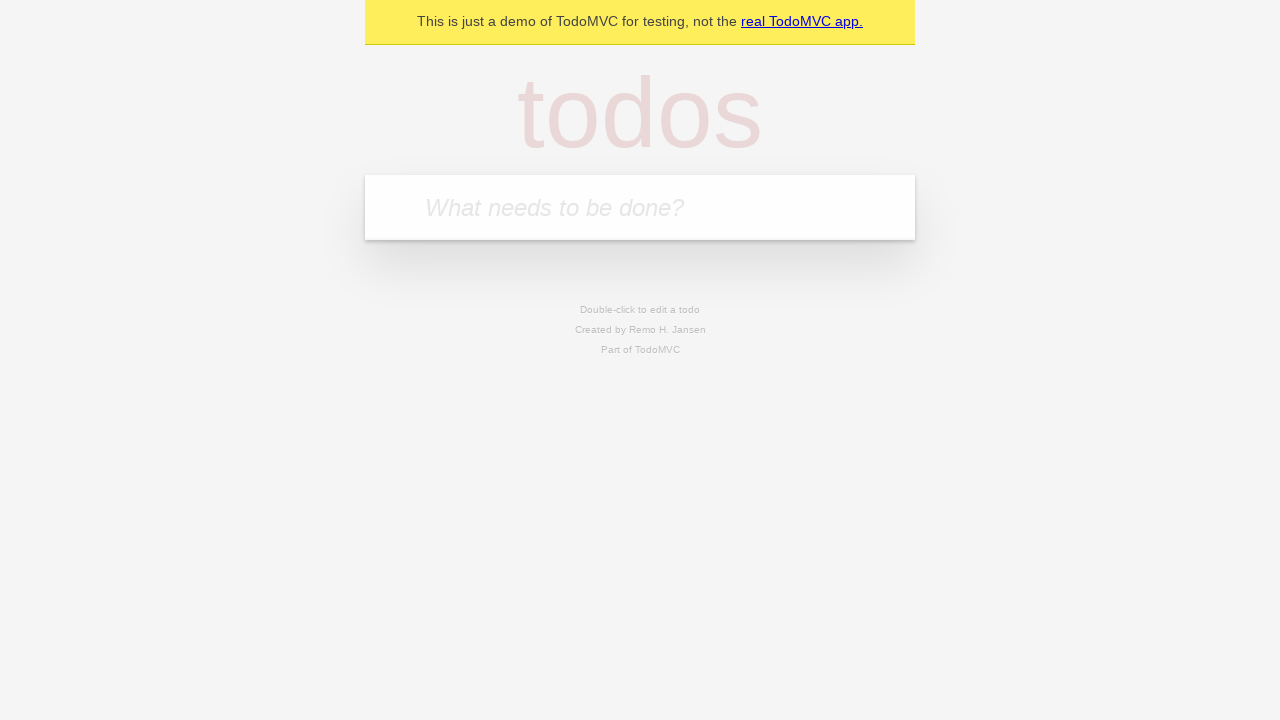

Filled new todo field with 'buy some cheese' on internal:attr=[placeholder="What needs to be done?"i]
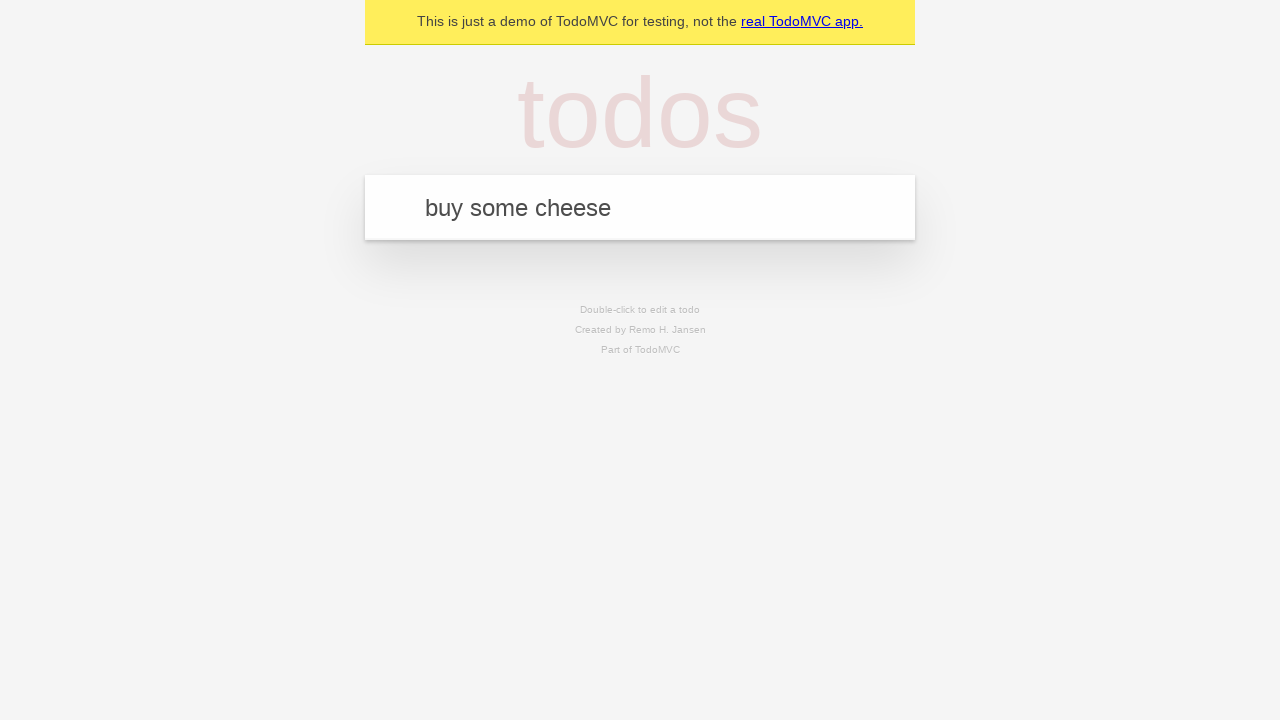

Pressed Enter to add first todo on internal:attr=[placeholder="What needs to be done?"i]
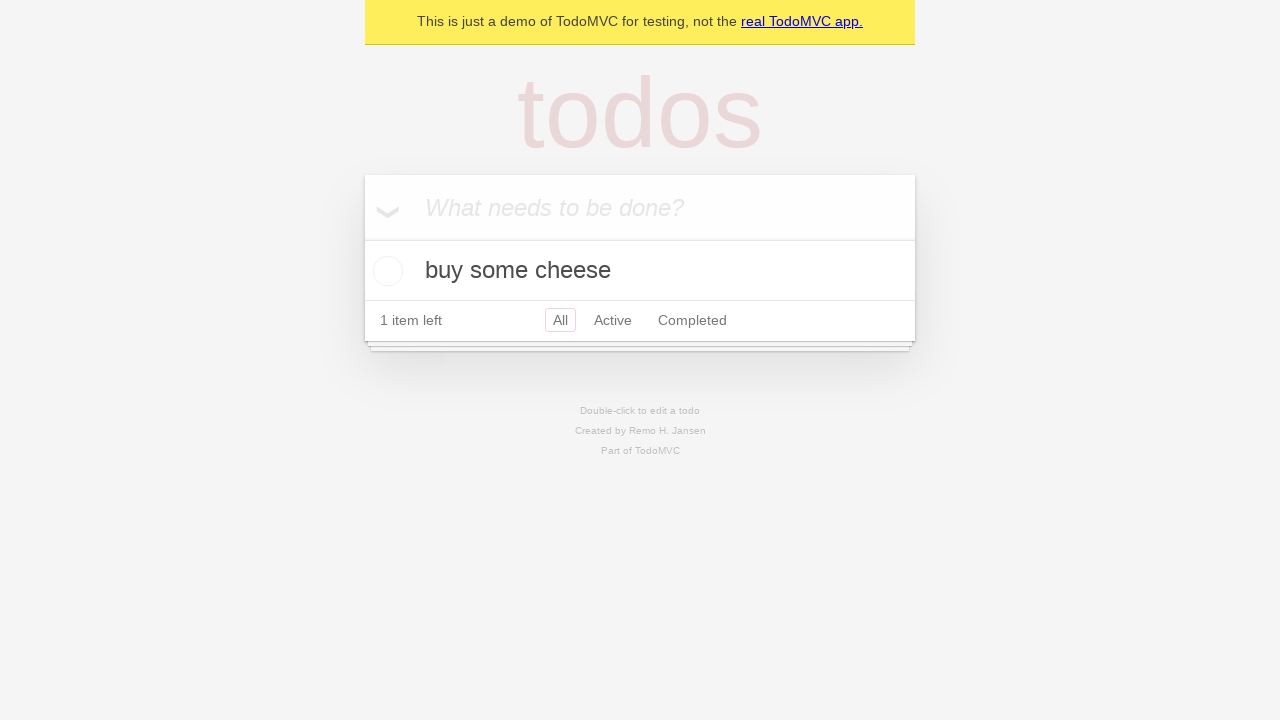

Filled new todo field with 'feed the cat' on internal:attr=[placeholder="What needs to be done?"i]
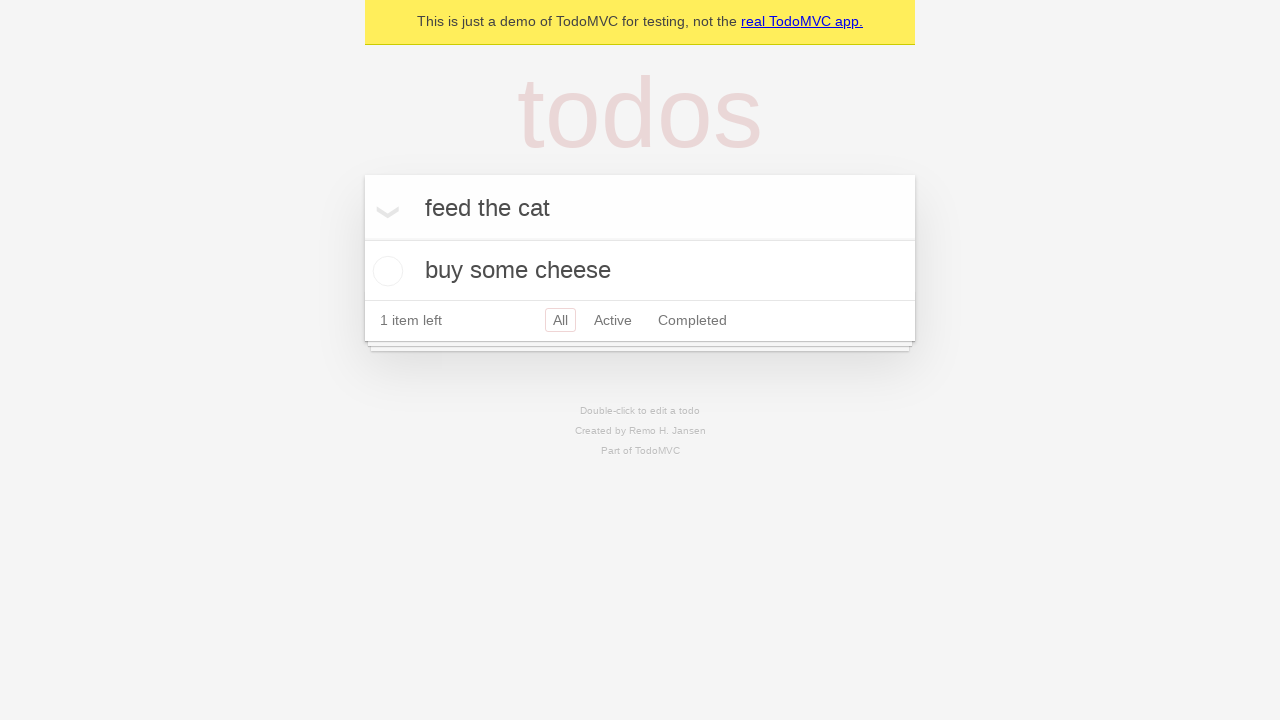

Pressed Enter to add second todo on internal:attr=[placeholder="What needs to be done?"i]
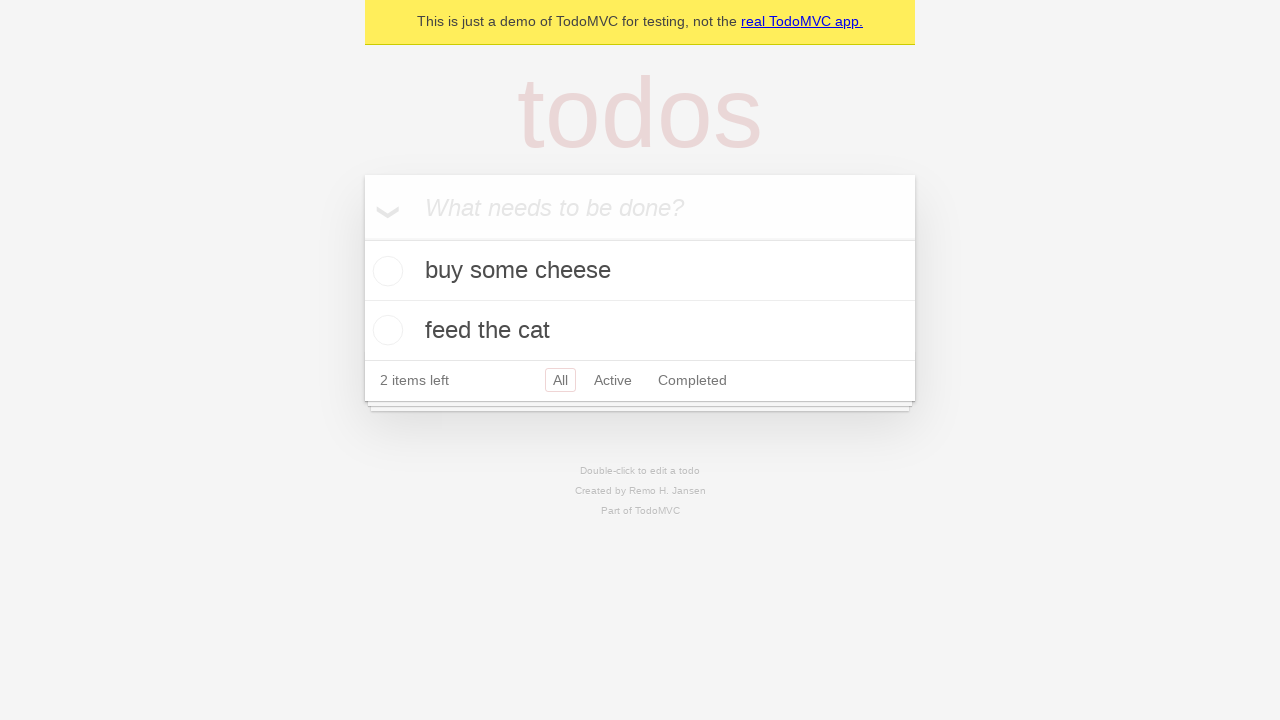

Filled new todo field with 'book a doctors appointment' on internal:attr=[placeholder="What needs to be done?"i]
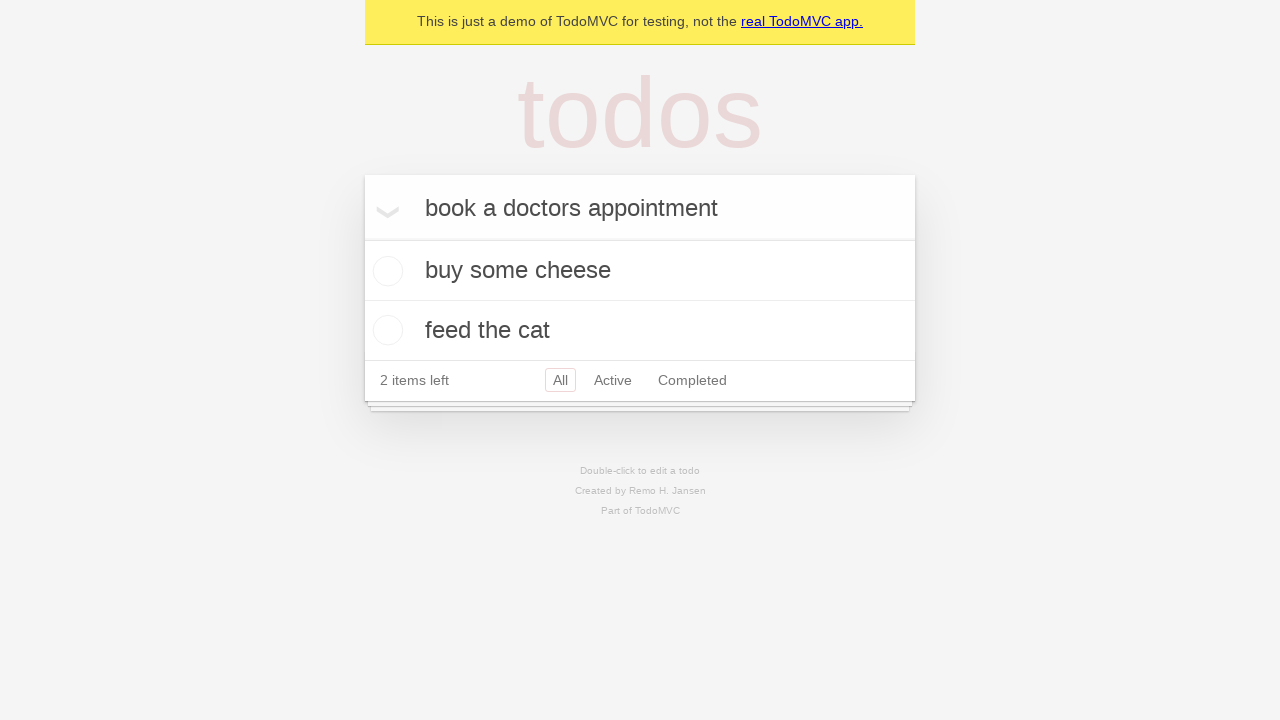

Pressed Enter to add third todo on internal:attr=[placeholder="What needs to be done?"i]
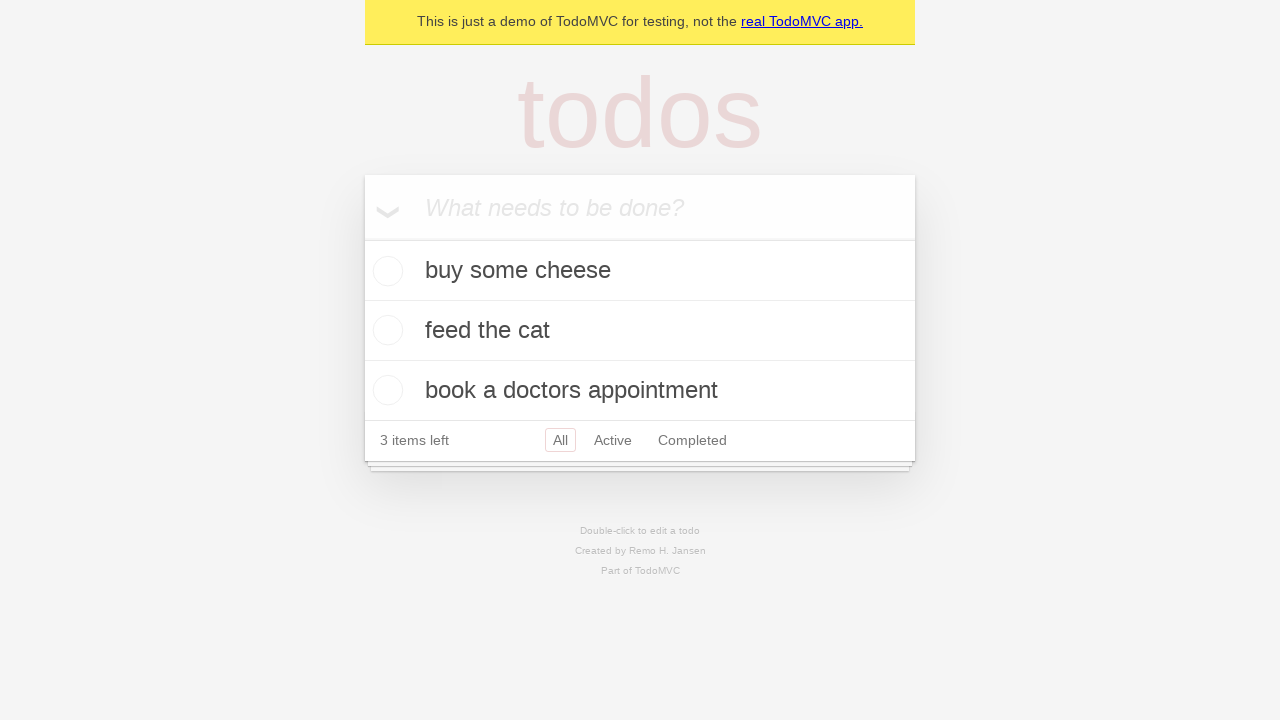

Double-clicked second todo item to enter edit mode at (640, 331) on internal:testid=[data-testid="todo-item"s] >> nth=1
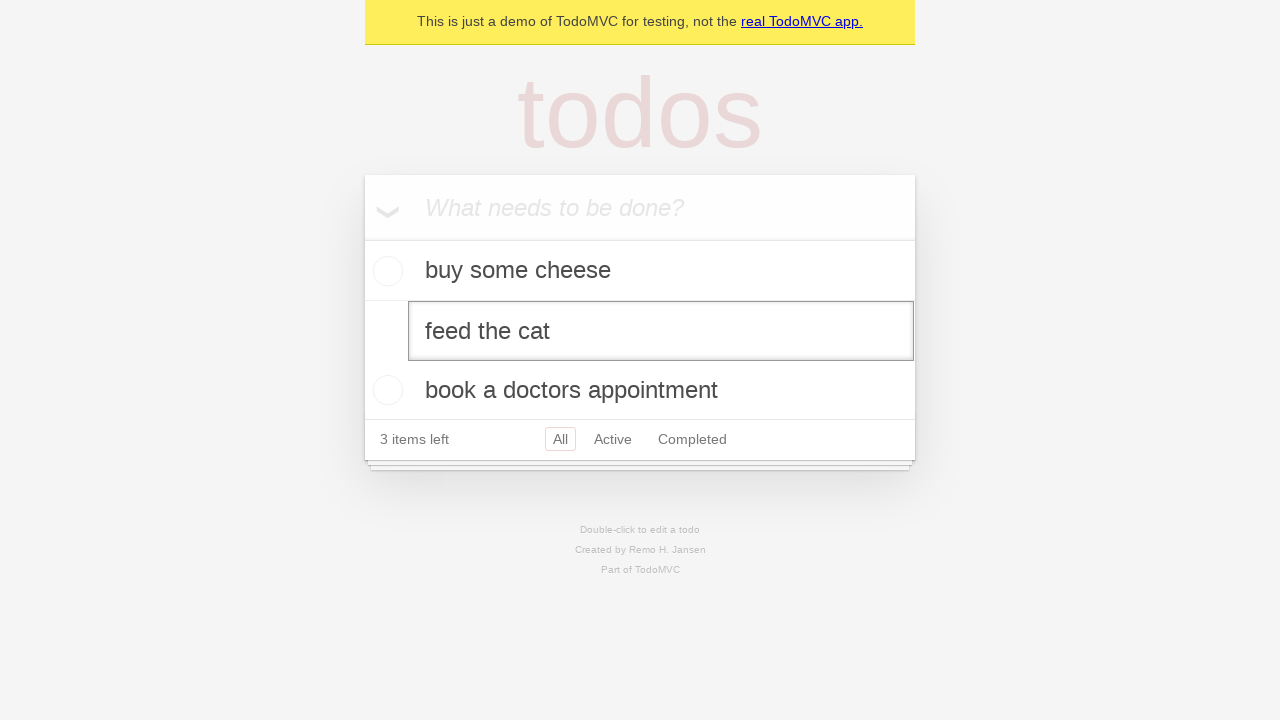

Changed edit field text to 'buy some sausages' on internal:testid=[data-testid="todo-item"s] >> nth=1 >> internal:role=textbox[nam
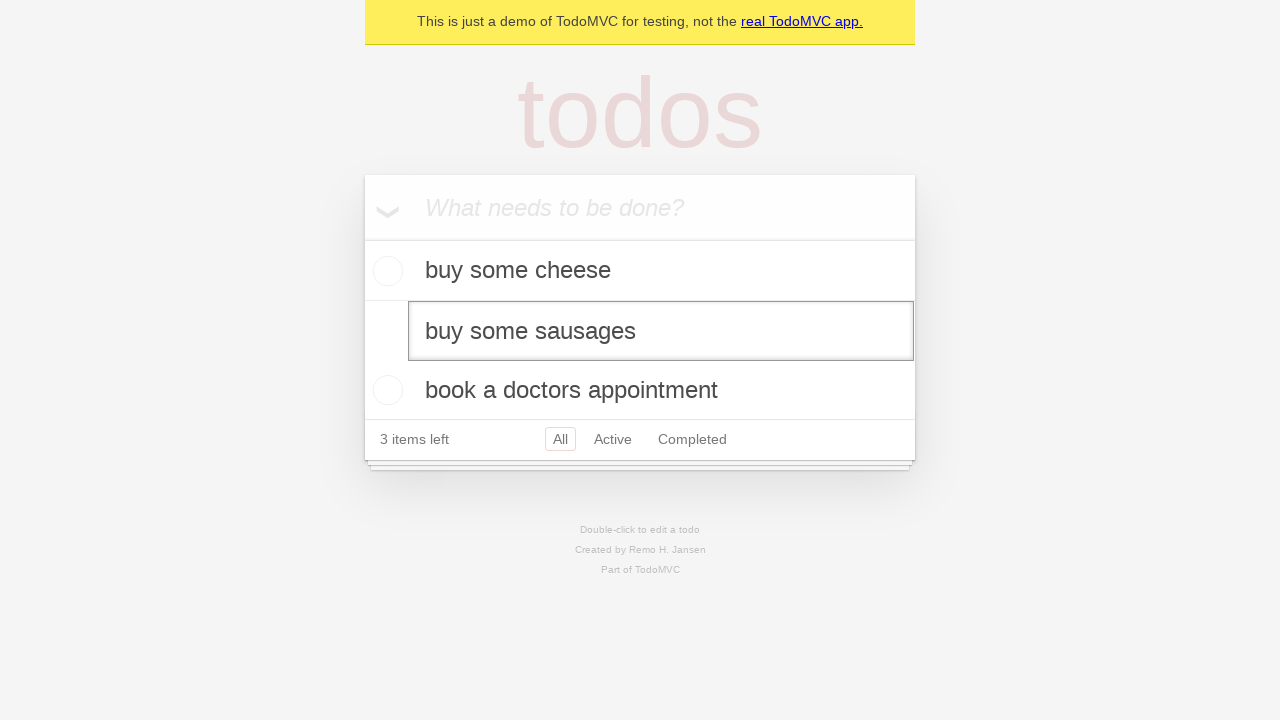

Pressed Escape to cancel edit and revert to original text on internal:testid=[data-testid="todo-item"s] >> nth=1 >> internal:role=textbox[nam
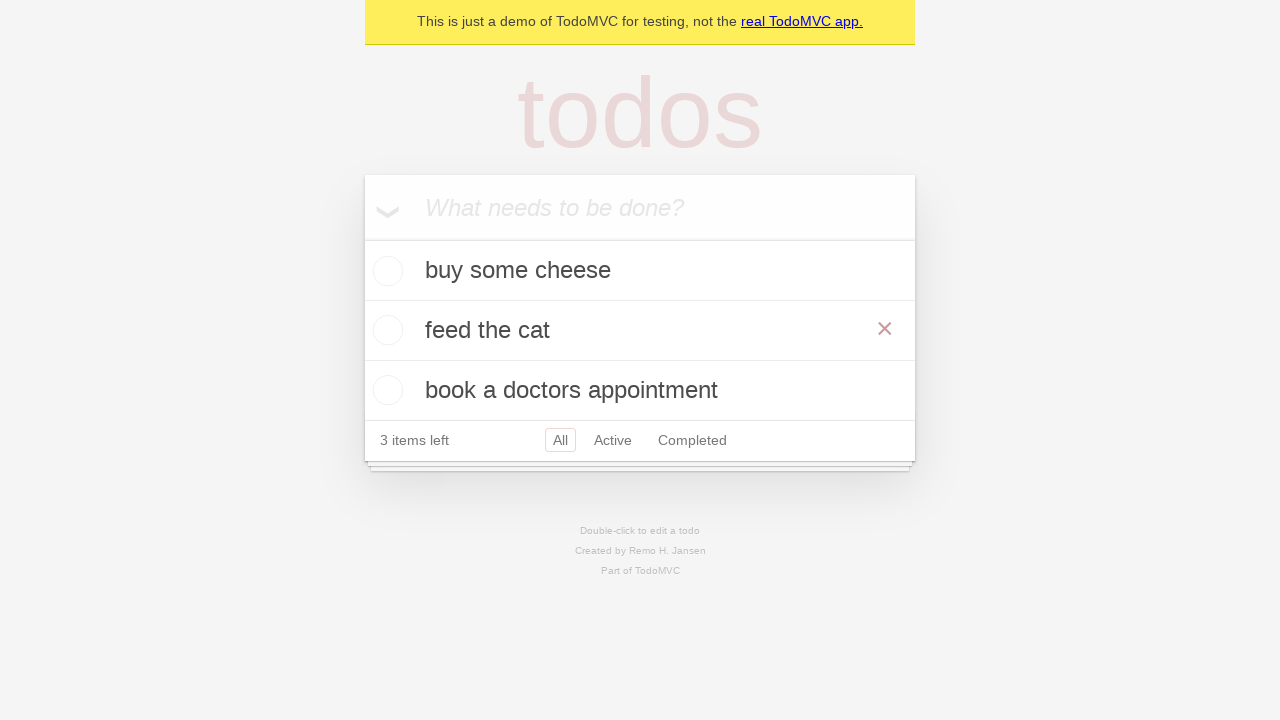

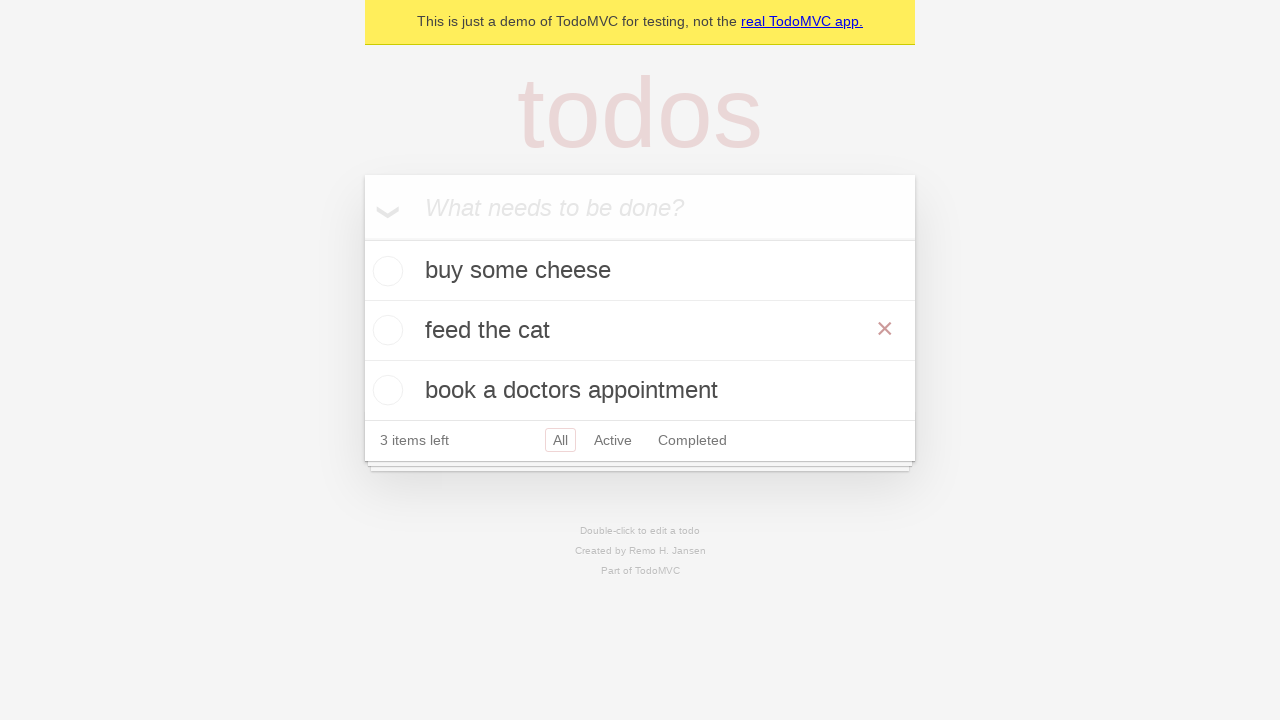